Tests dropdown selection functionality by selecting "10+" years of experience from a dropdown menu on a sample page

Starting URL: https://www.globalsqa.com/samplepagetest/

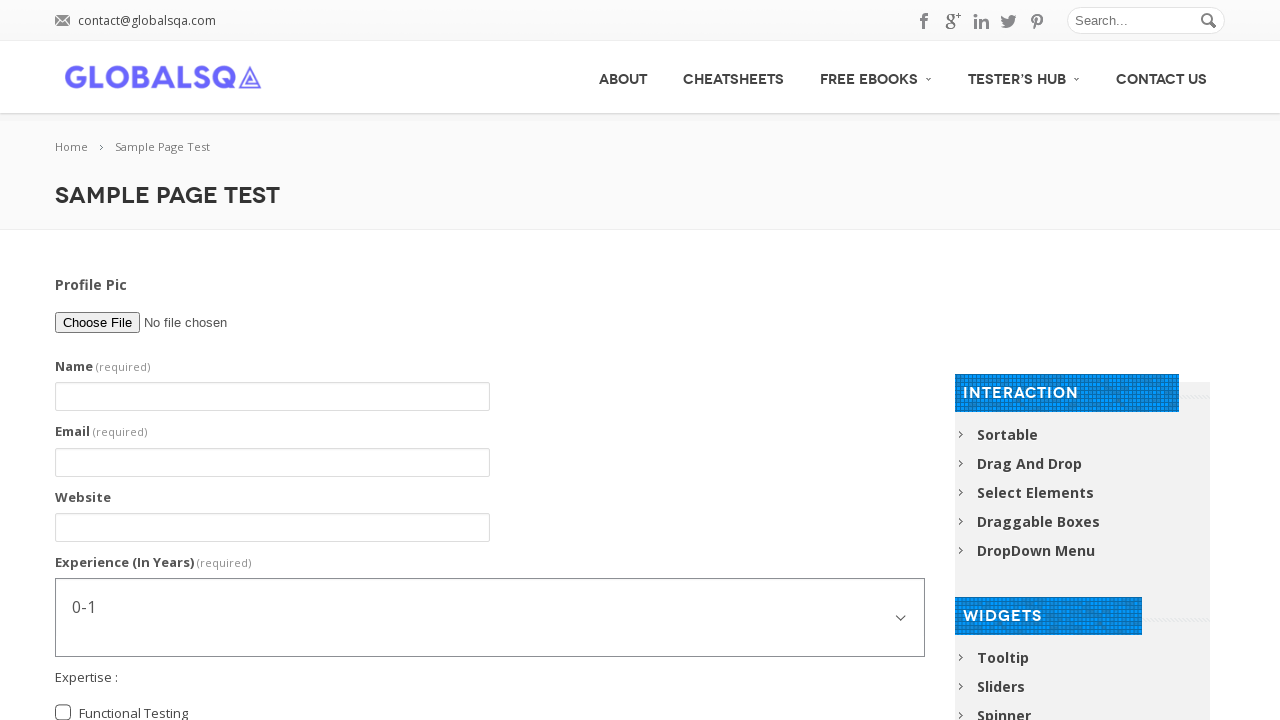

Navigated to sample page test URL
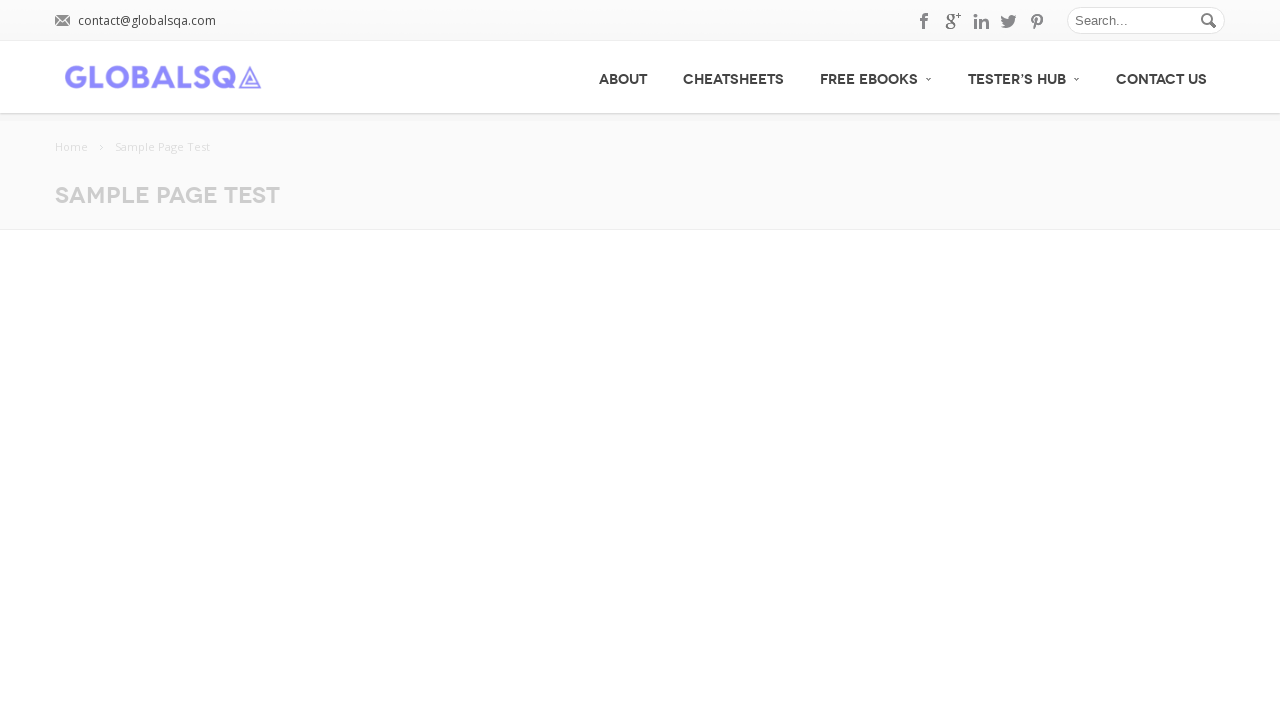

Selected '10+' years of experience from dropdown menu on select[name='g2599-experienceinyears']
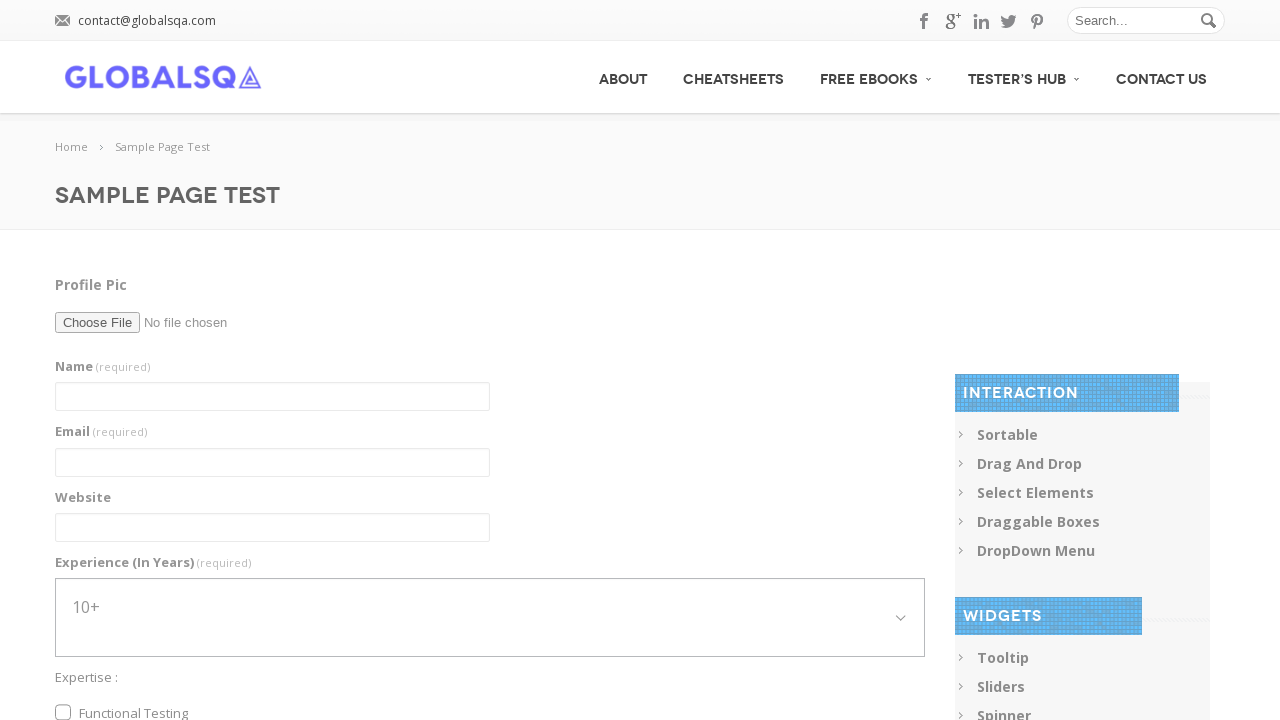

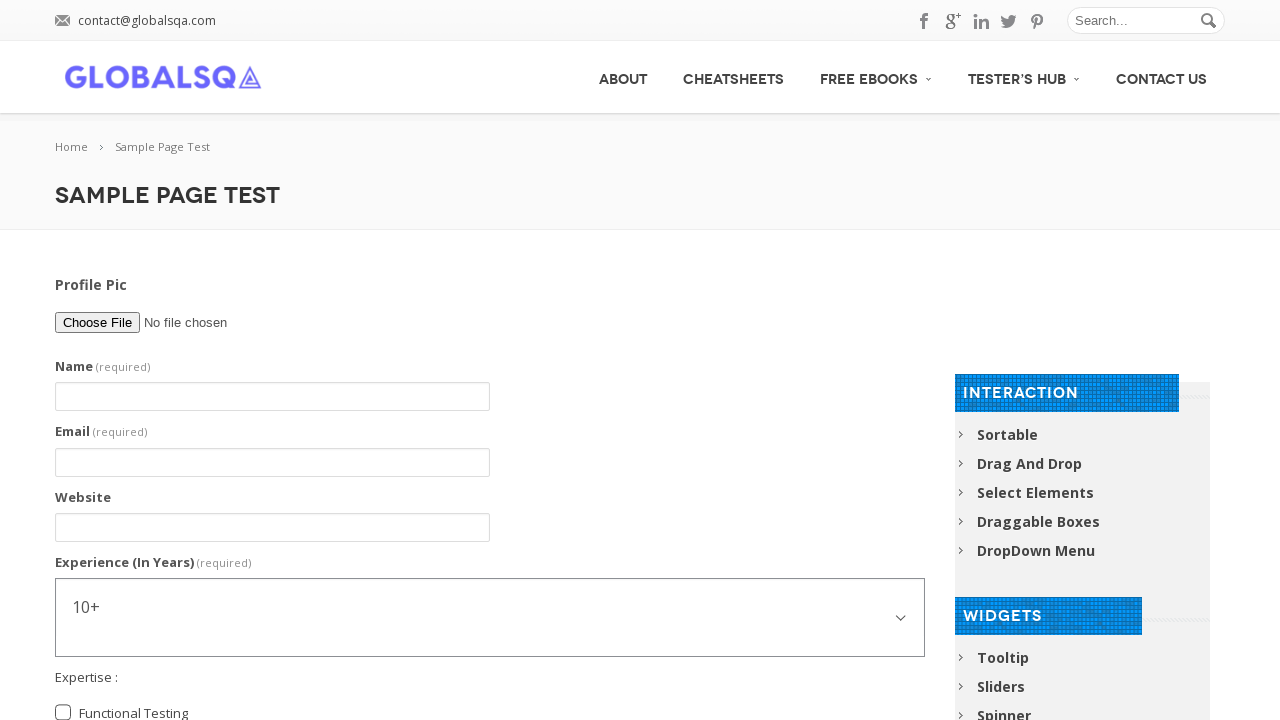